Tests tooltip display by hovering over an age input field

Starting URL: https://automationfc.github.io/jquery-tooltip/

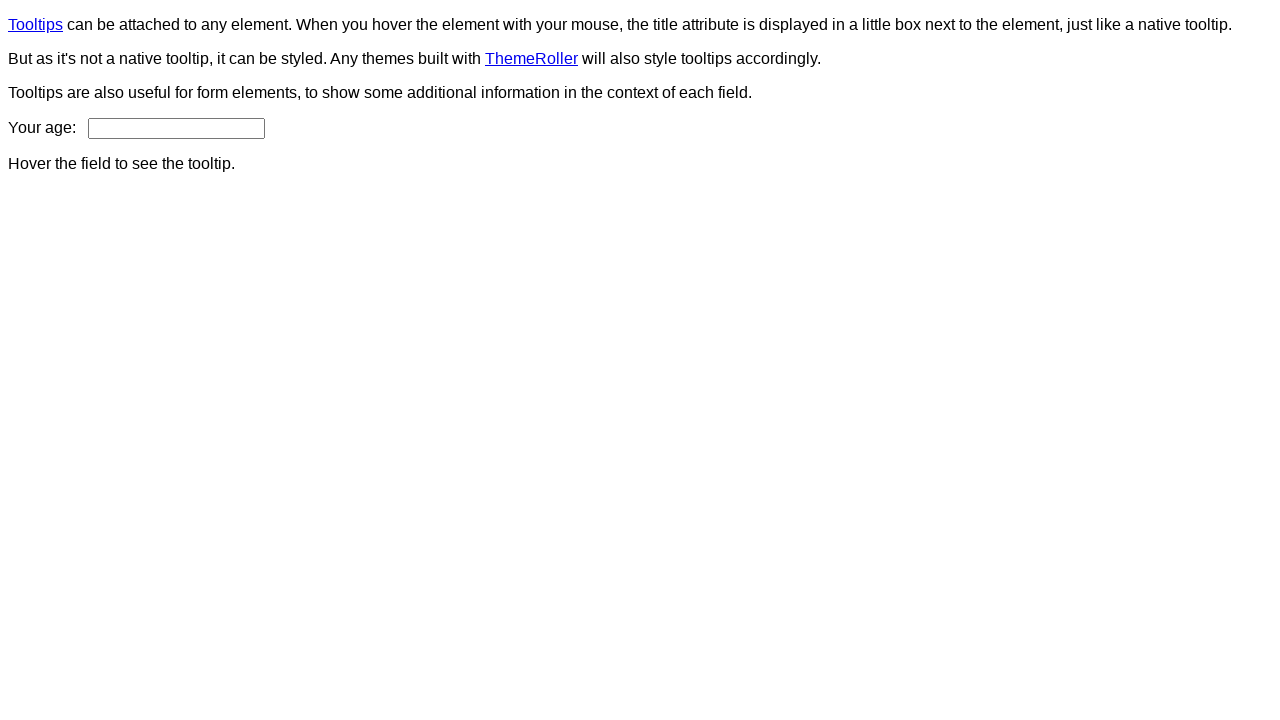

Navigated to jQuery tooltip test page
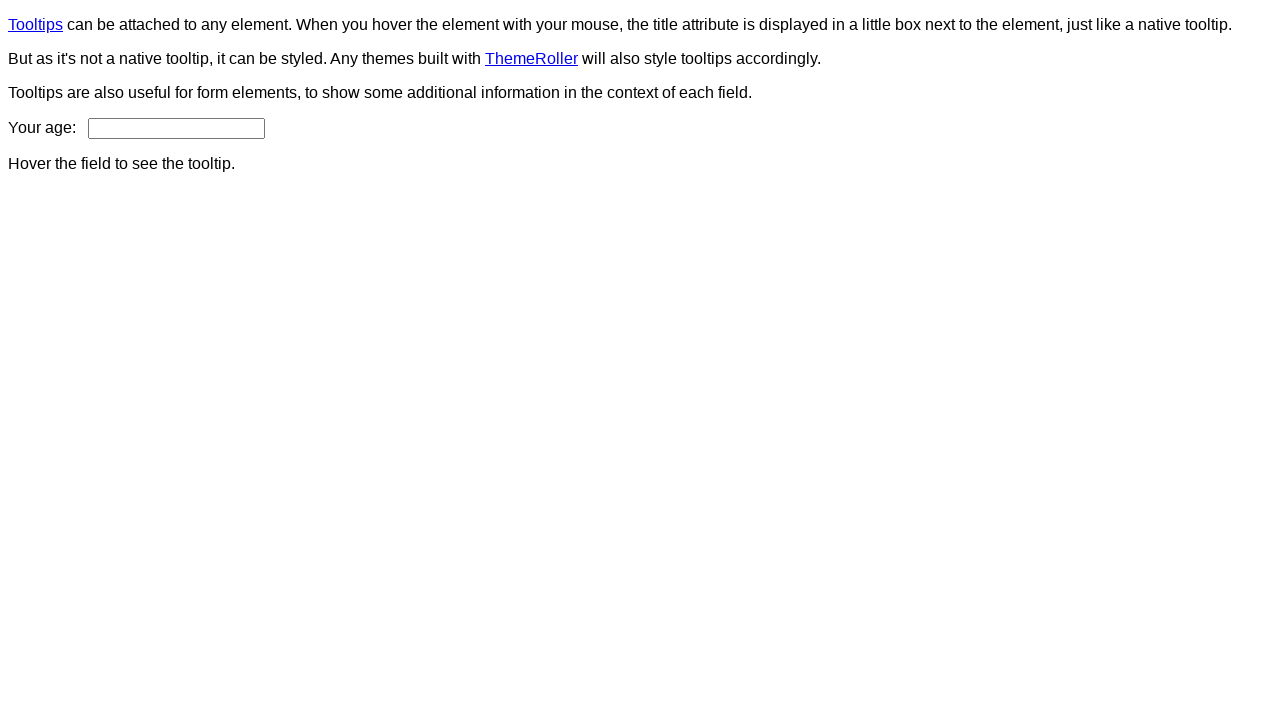

Hovered over age input field at (176, 128) on input#age
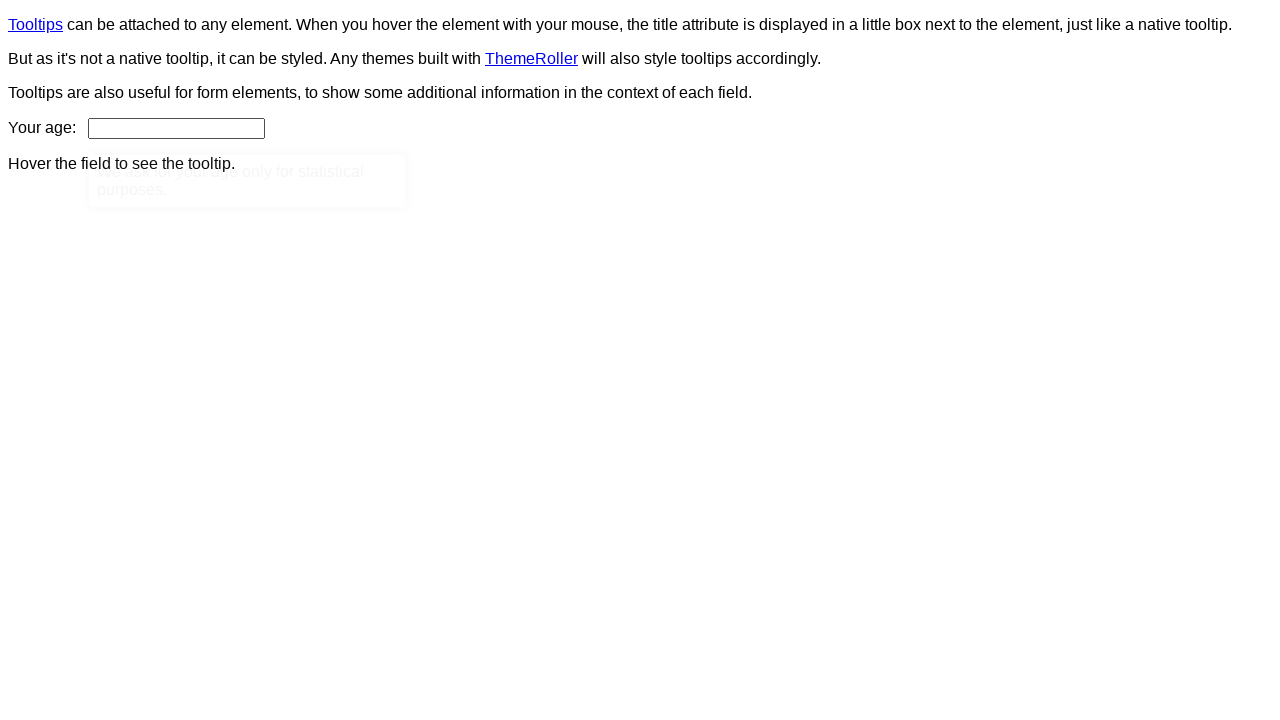

Tooltip is now visible
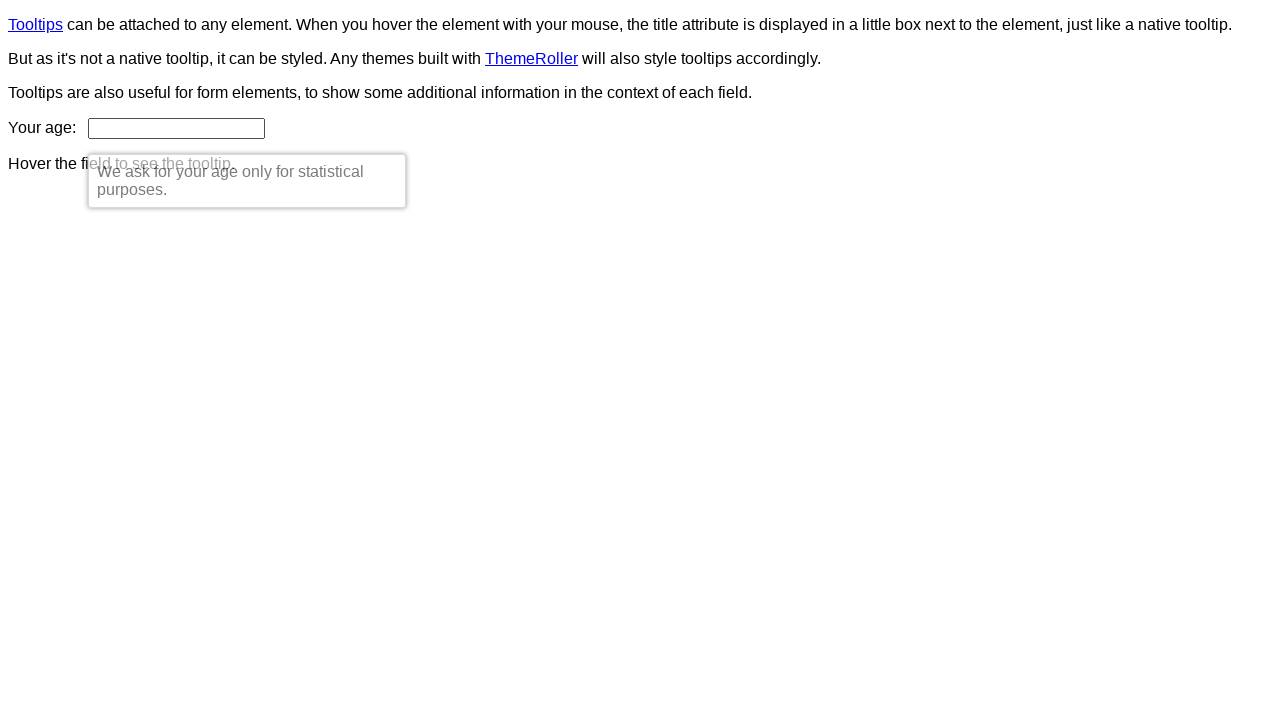

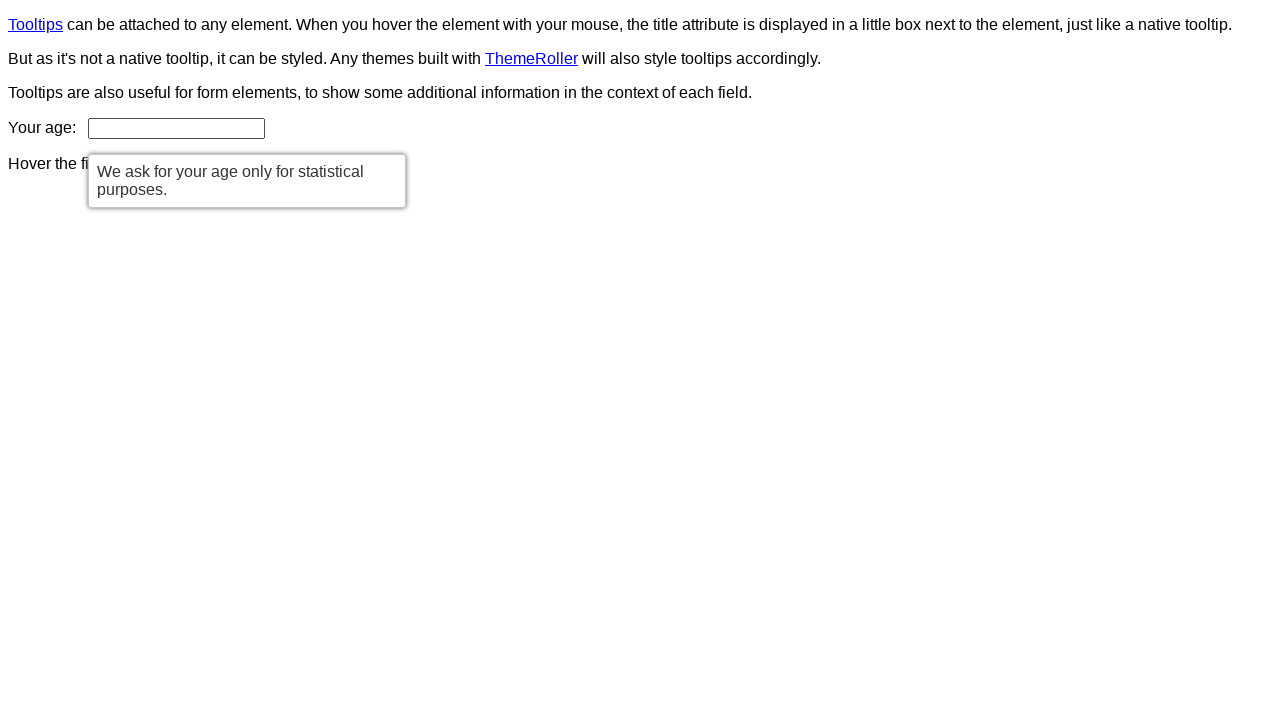